Tests the destination search dropdown functionality by entering a partial location name and selecting from the autocomplete suggestions

Starting URL: https://www.travelodge.co.uk/

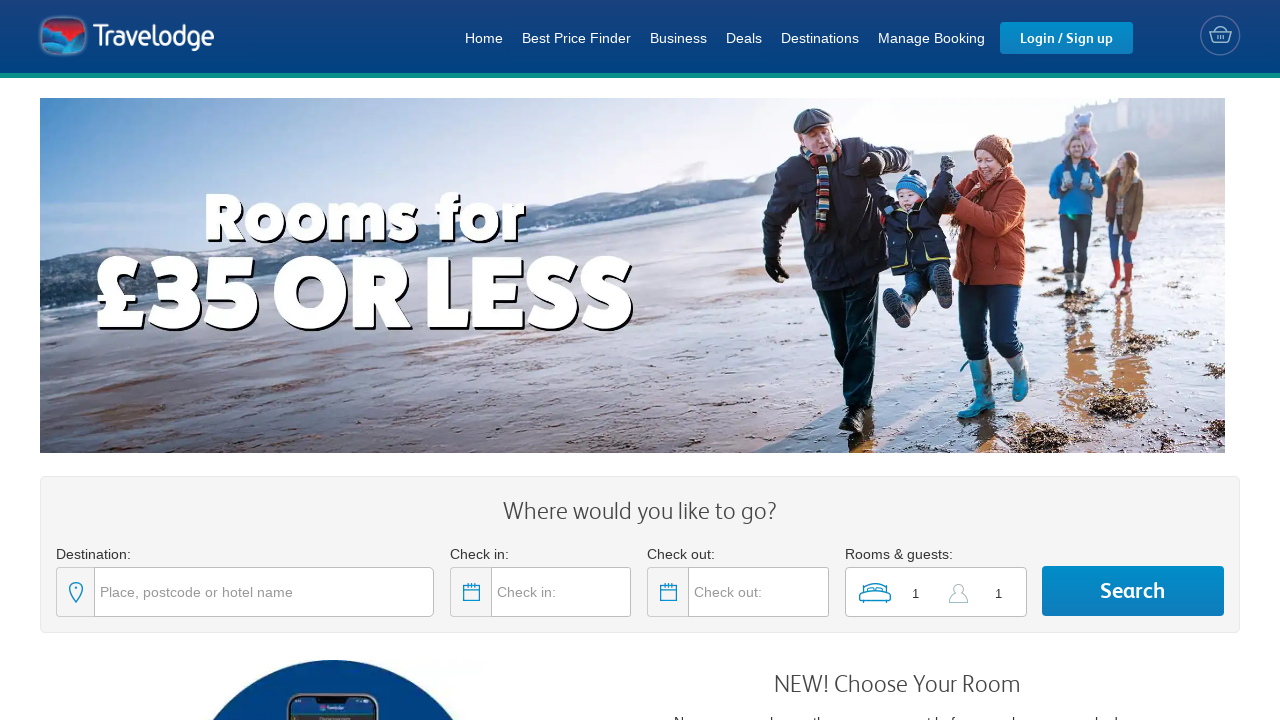

Entered 'lon' in destination search field on xpath=//*[@id="main"]/form/div[1]/fieldset/div[1]/div/span/input
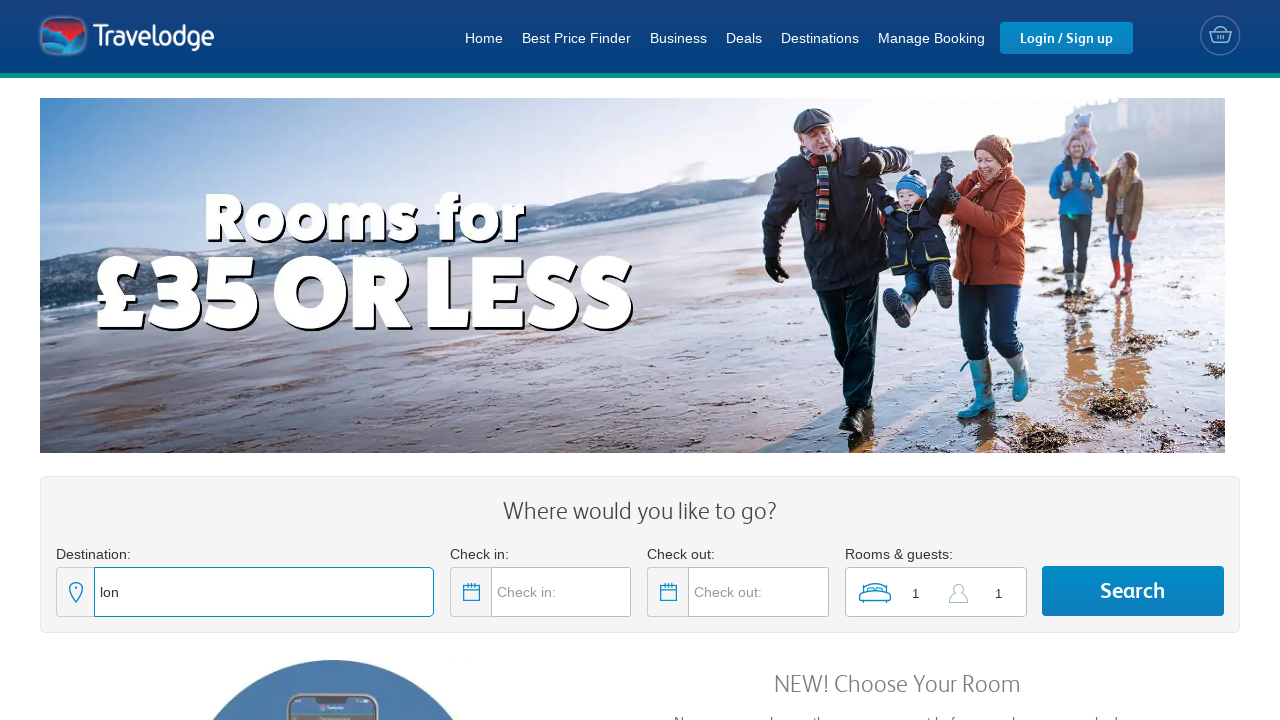

Dropdown suggestions appeared
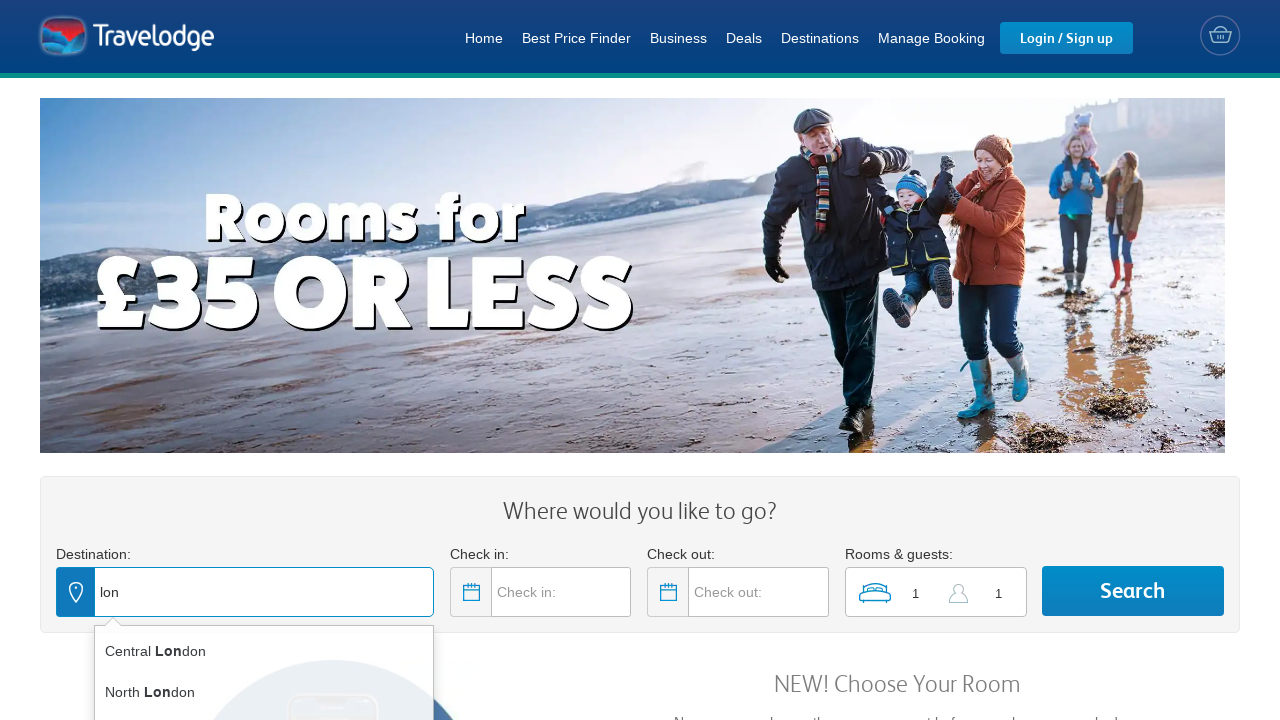

Selected 'East London' from dropdown suggestions
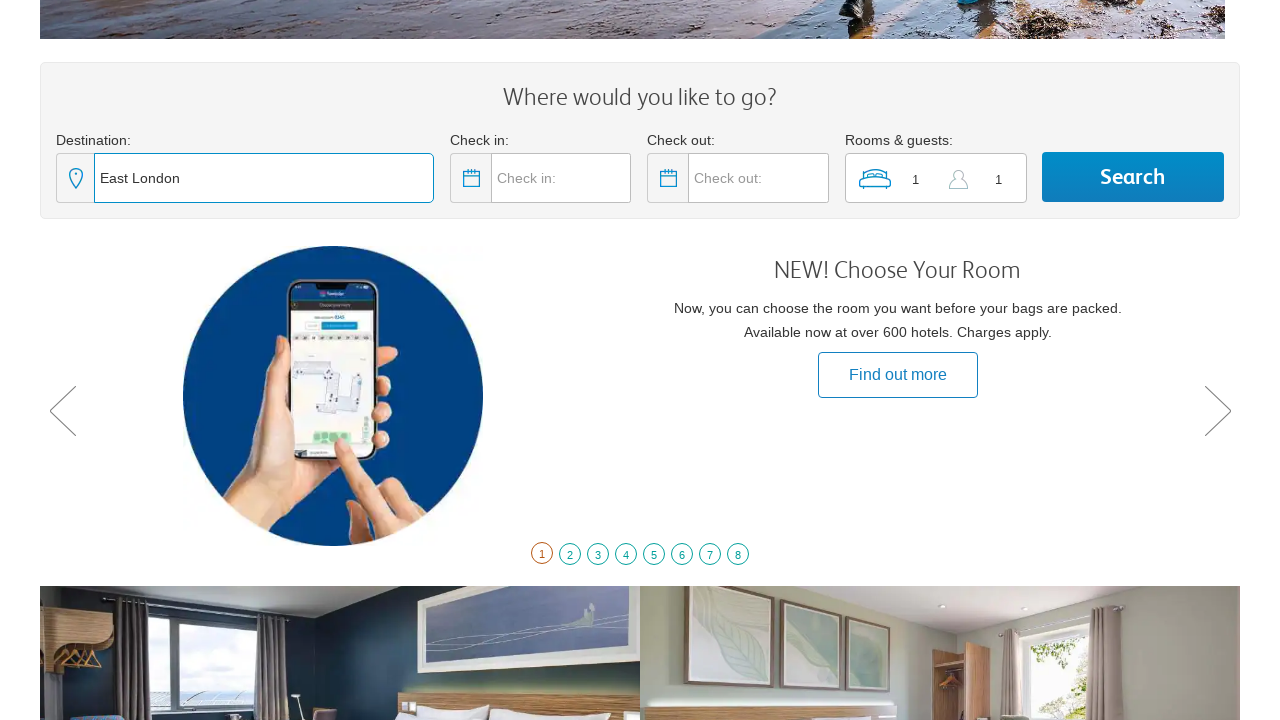

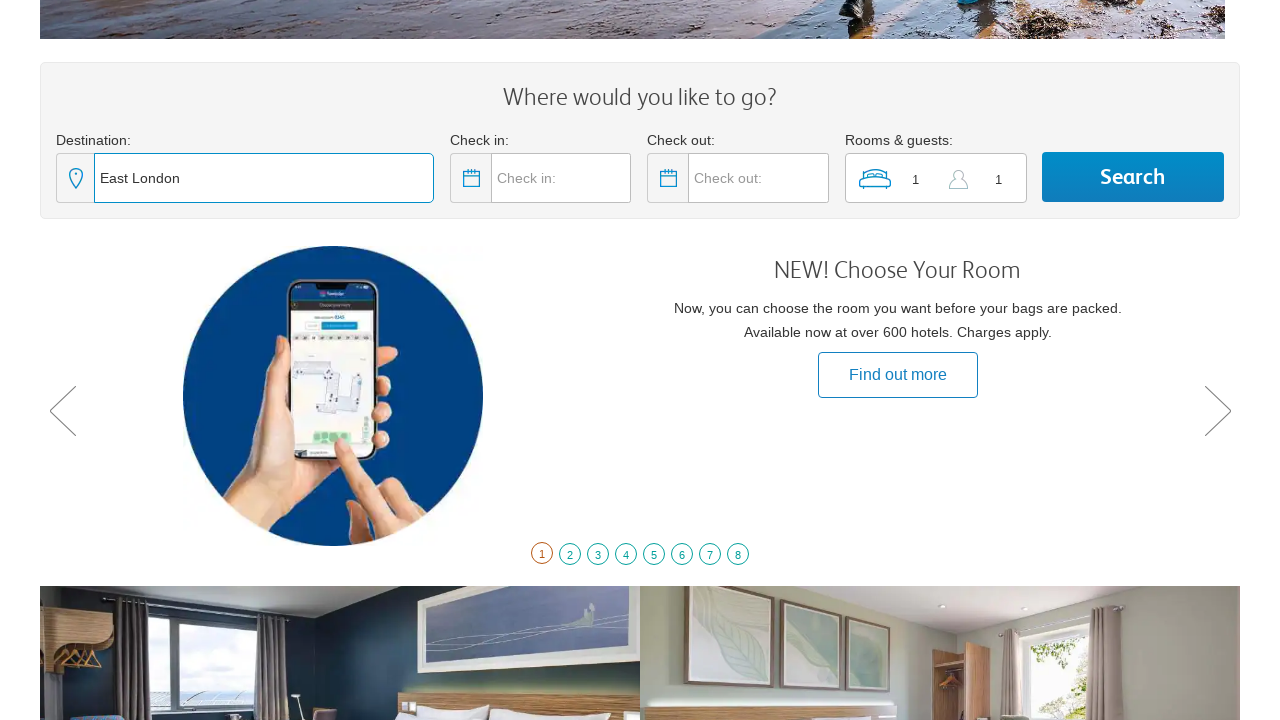